Navigates to example.com, finds an anchor element, and clicks on it to test basic element handle click functionality.

Starting URL: https://example.com

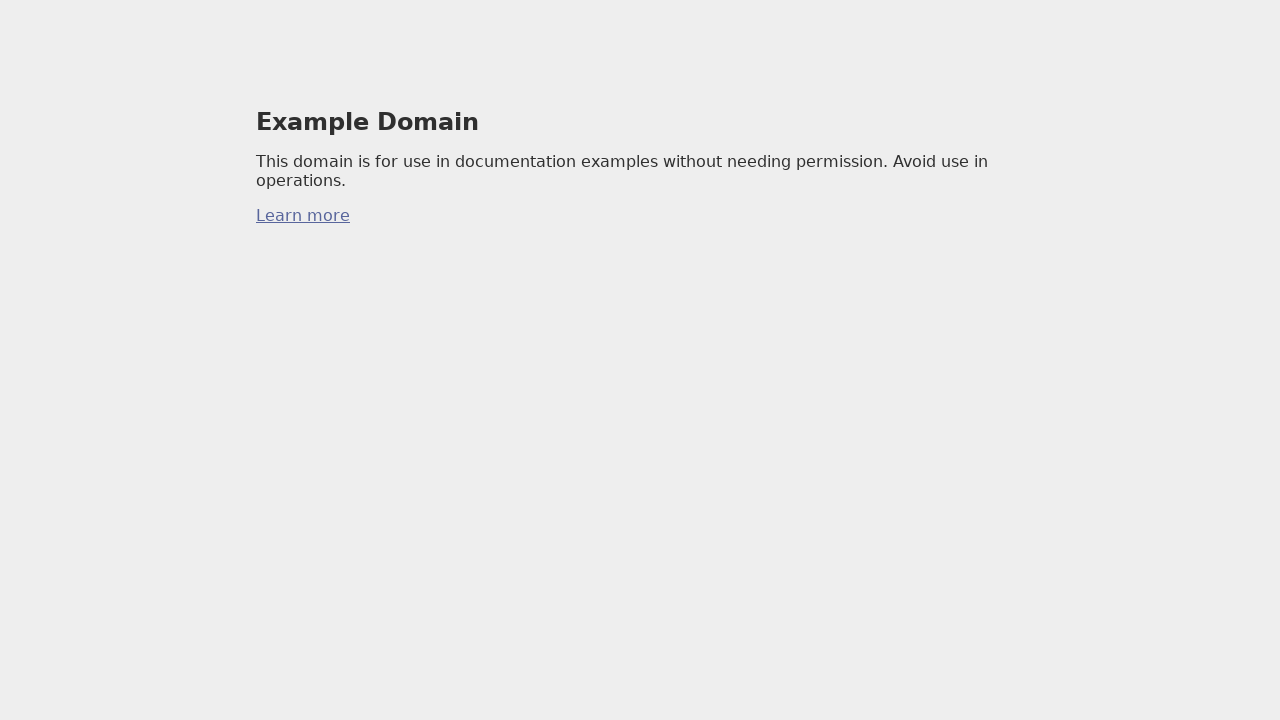

Found anchor element on example.com
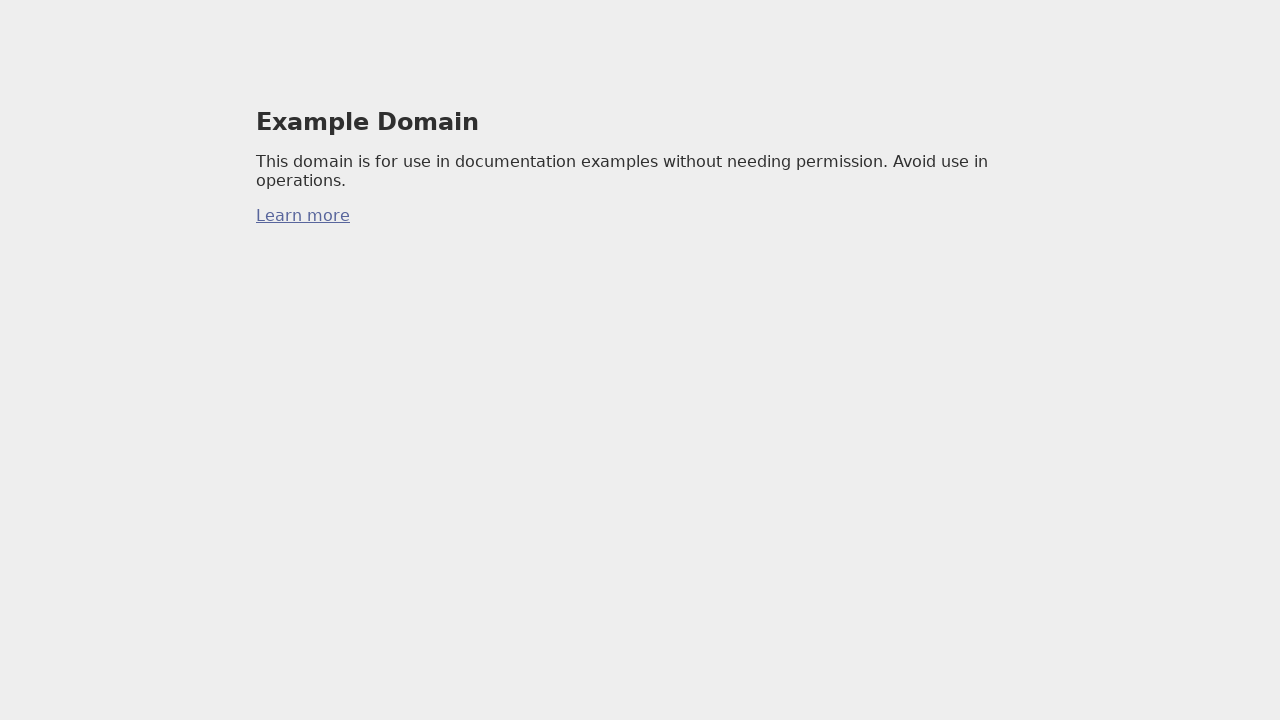

Clicked on the anchor element
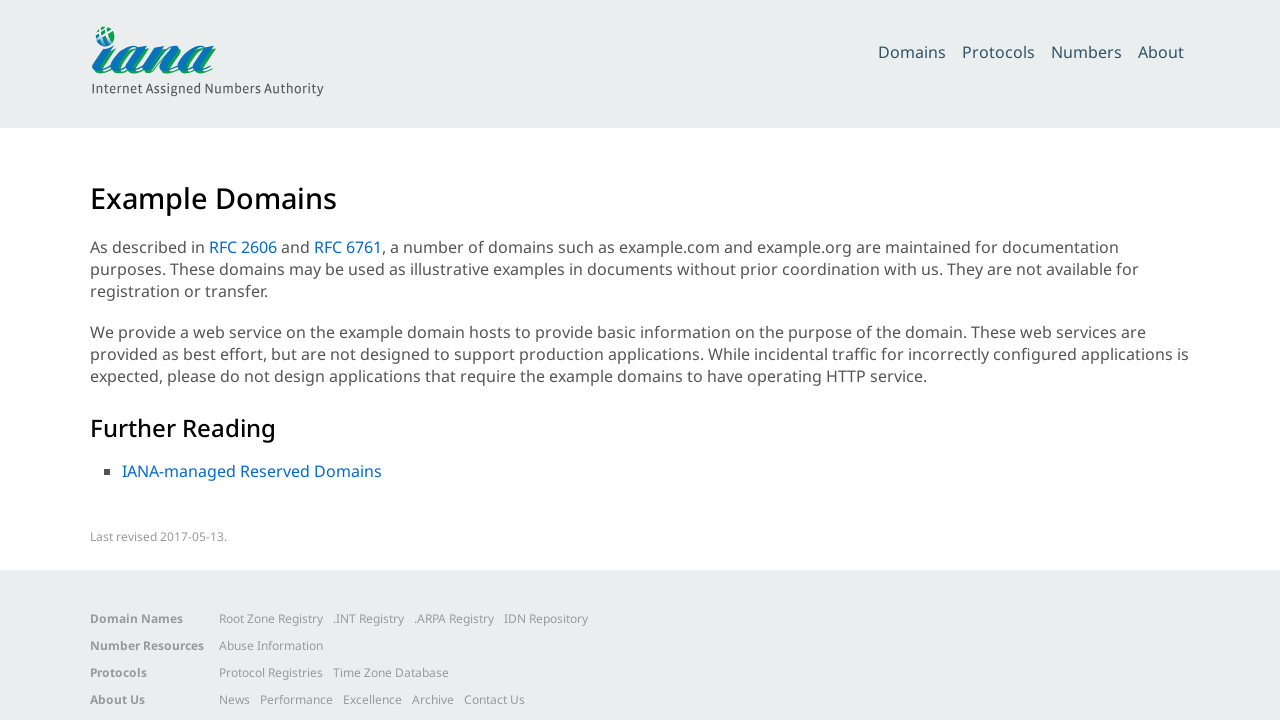

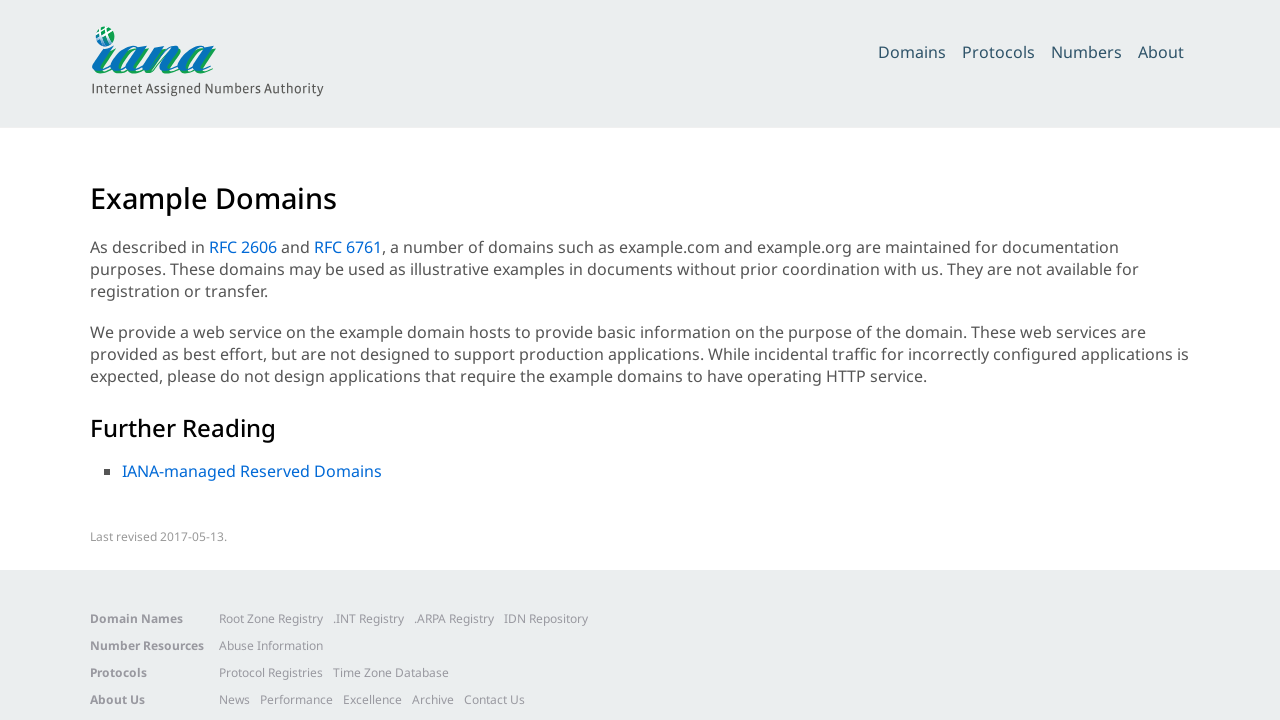